Tests navigation through multiple tabs on the Cowin website by opening links in new tabs and switching between them

Starting URL: https://www.cowin.gov.in/

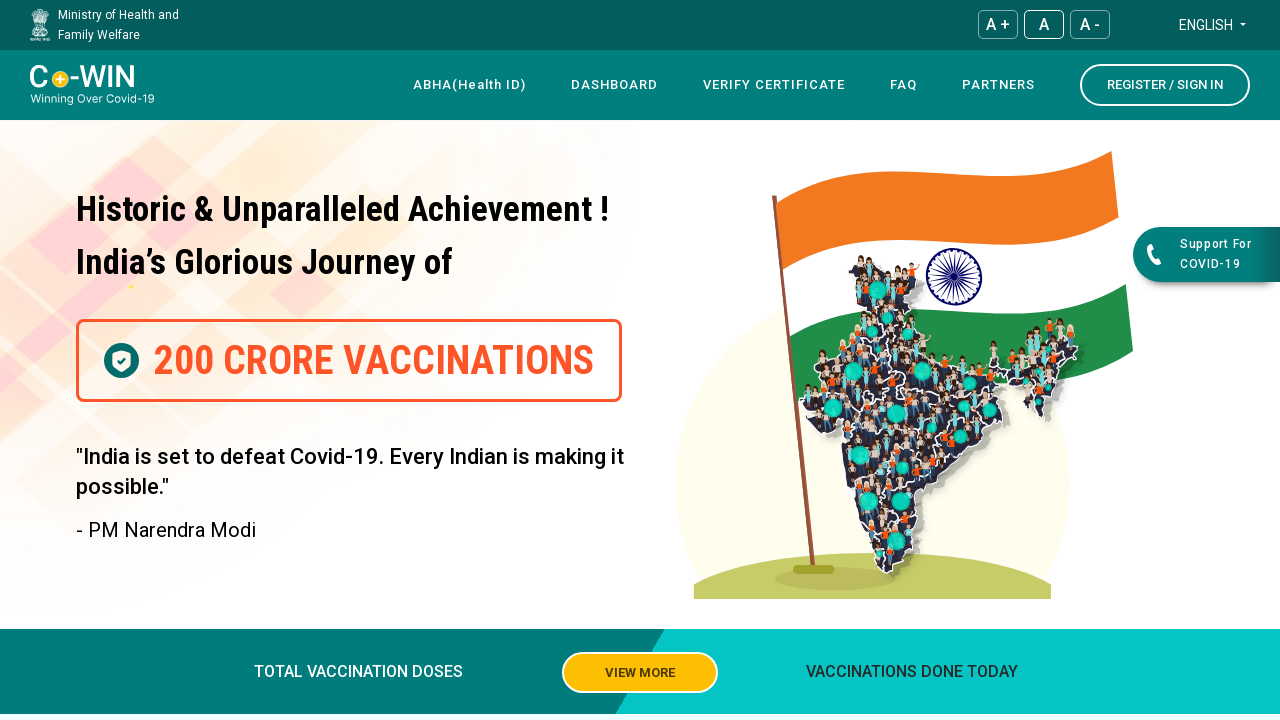

Clicked fourth navigation link to open in new tab at (904, 85) on xpath=//*[@id="navbar"]/div[4]/div/div[1]/div/nav/div[3]/div/ul/li[4]/a
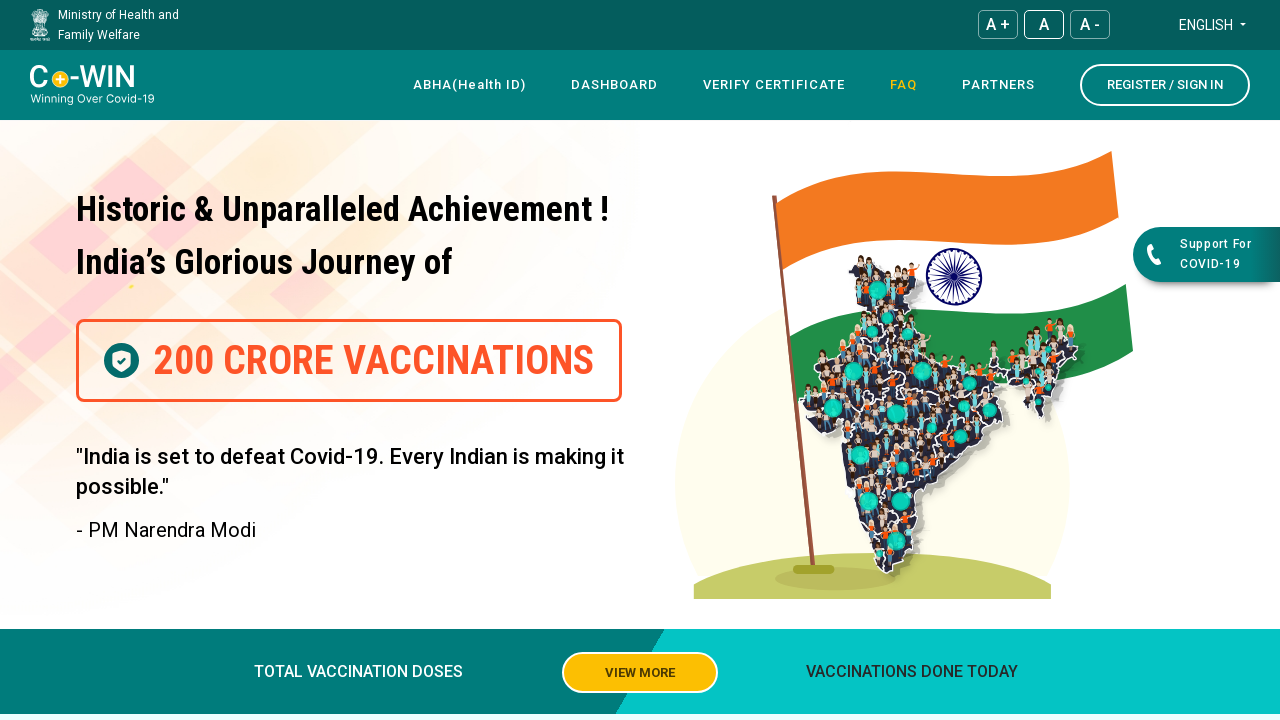

Clicked fifth navigation link to open in another new tab at (998, 85) on xpath=//*[@id="navbar"]/div[4]/div/div[1]/div/nav/div[3]/div/ul/li[5]/a
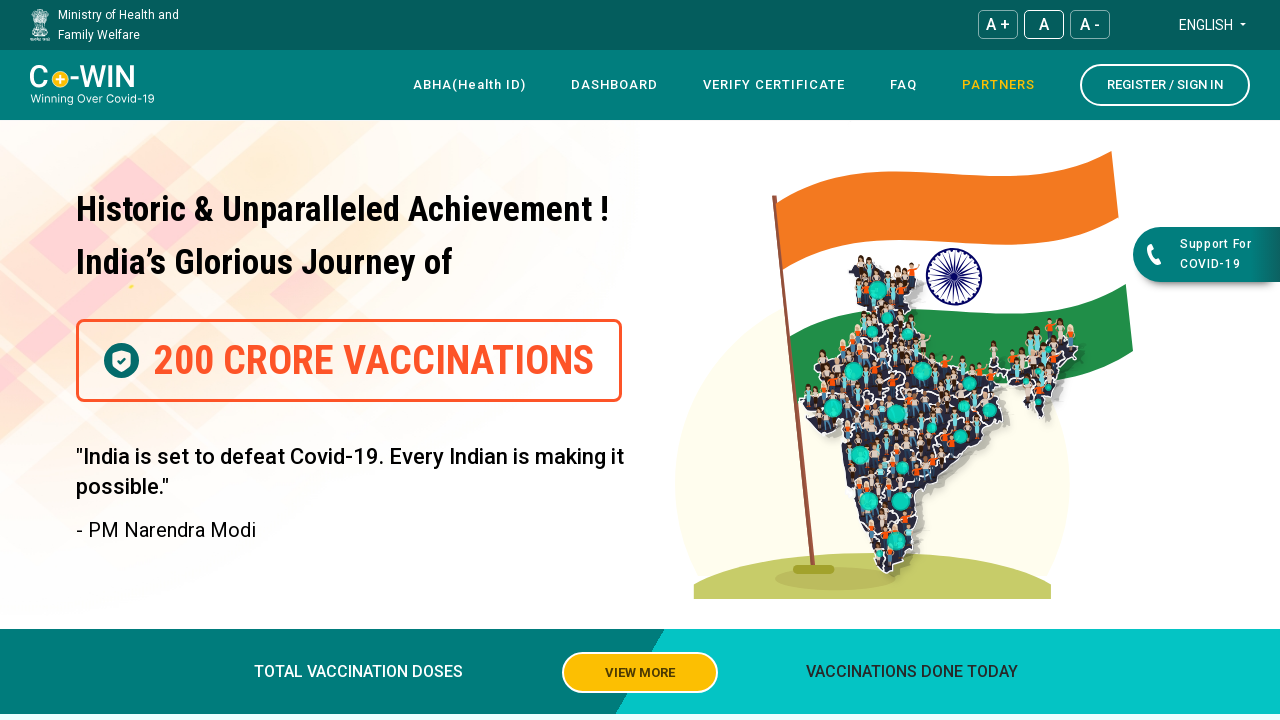

Closed the second tab
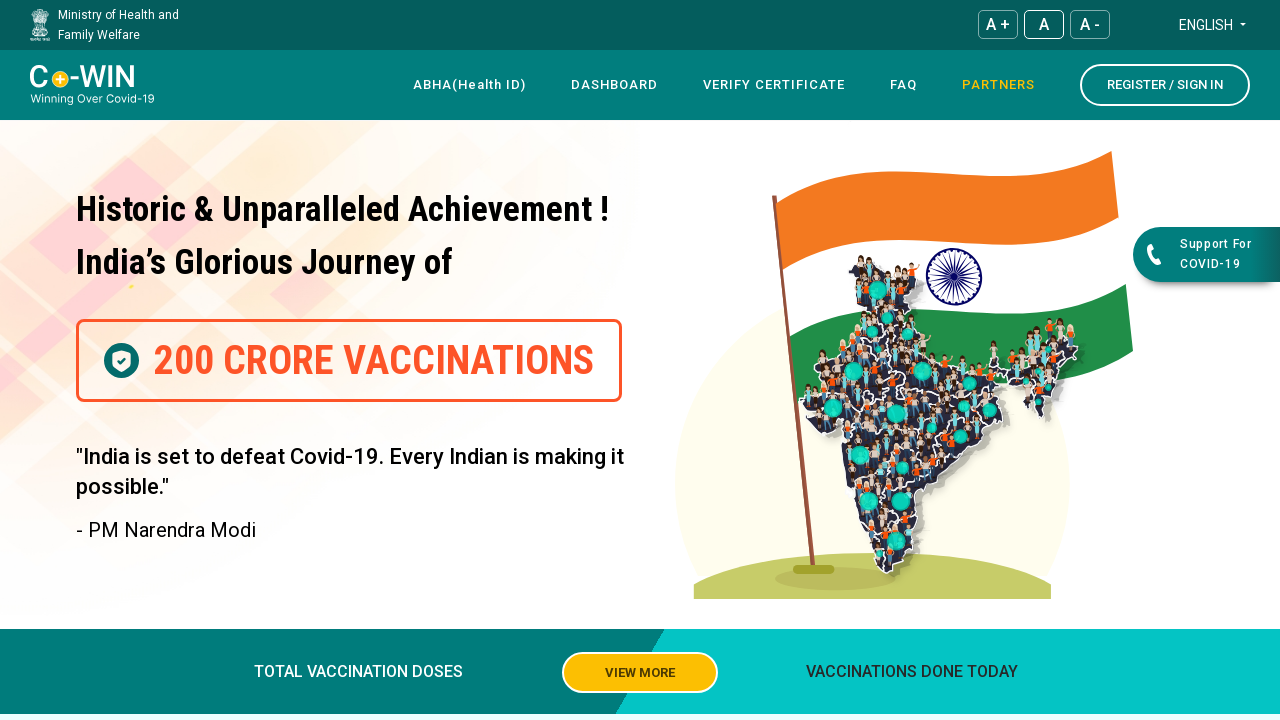

Closed the third tab
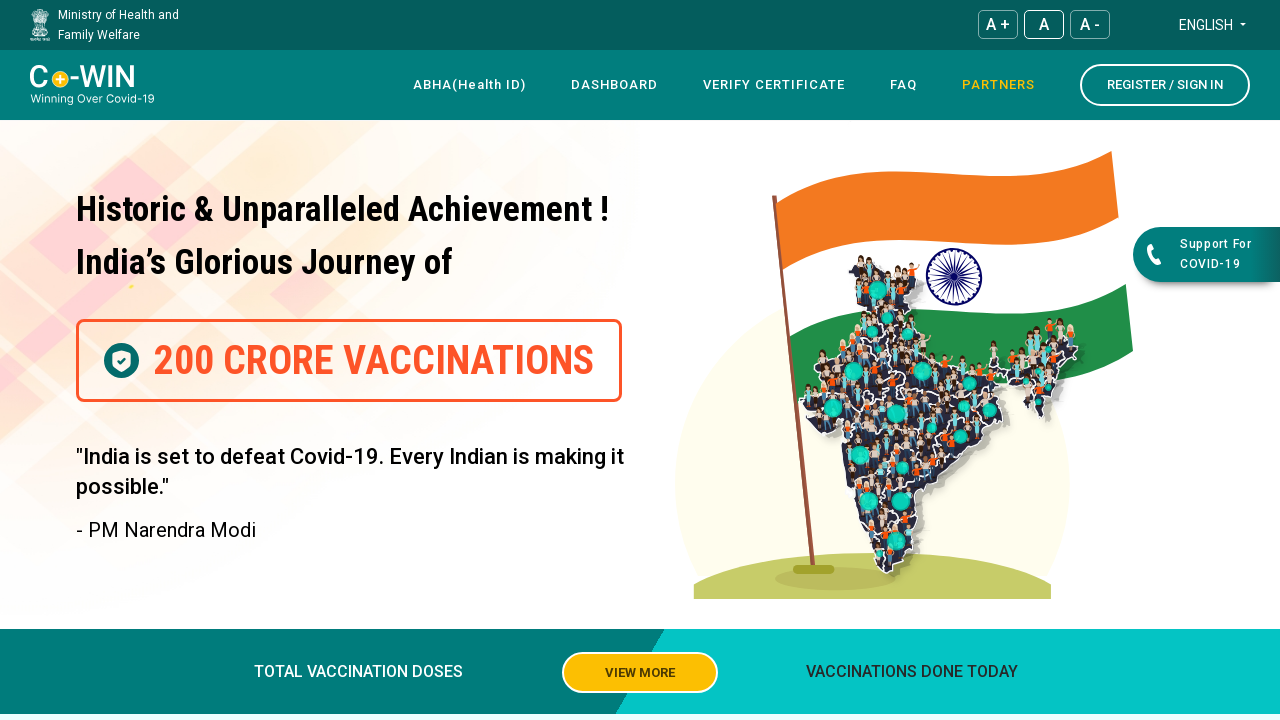

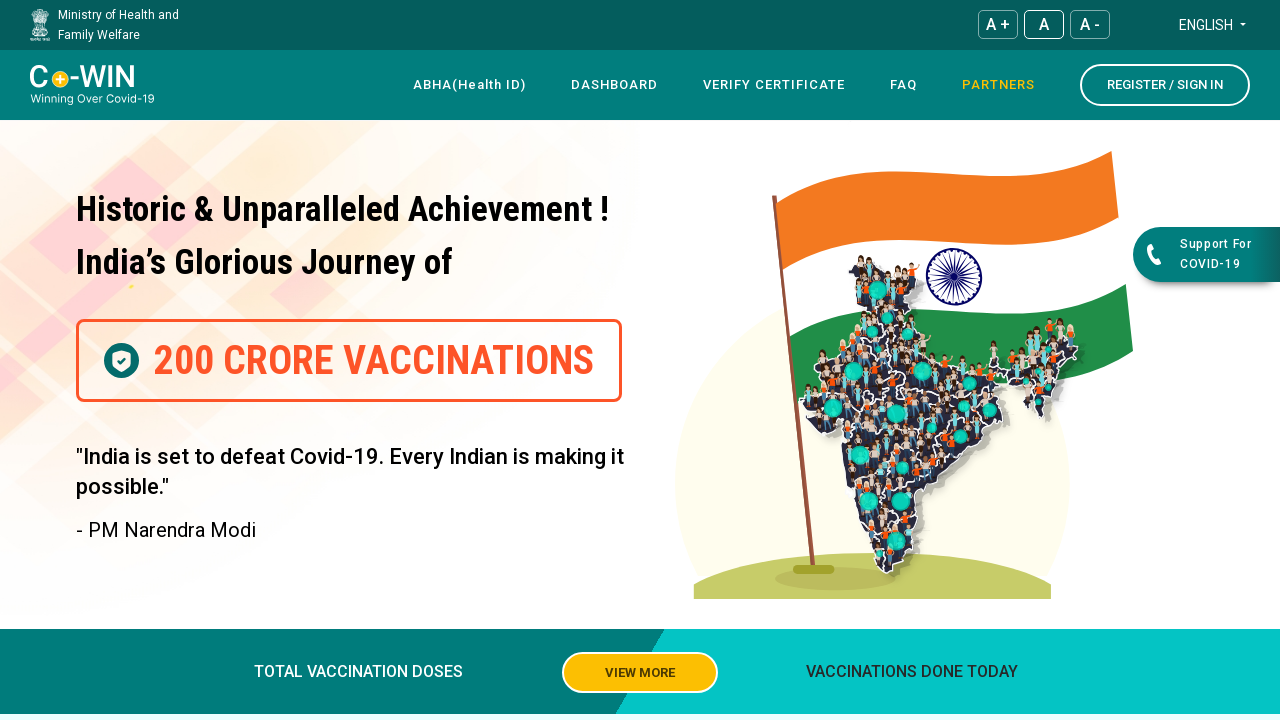